Tests table sorting on table2 with semantic class attributes by clicking the dues column header and verifying ascending order

Starting URL: http://the-internet.herokuapp.com/tables

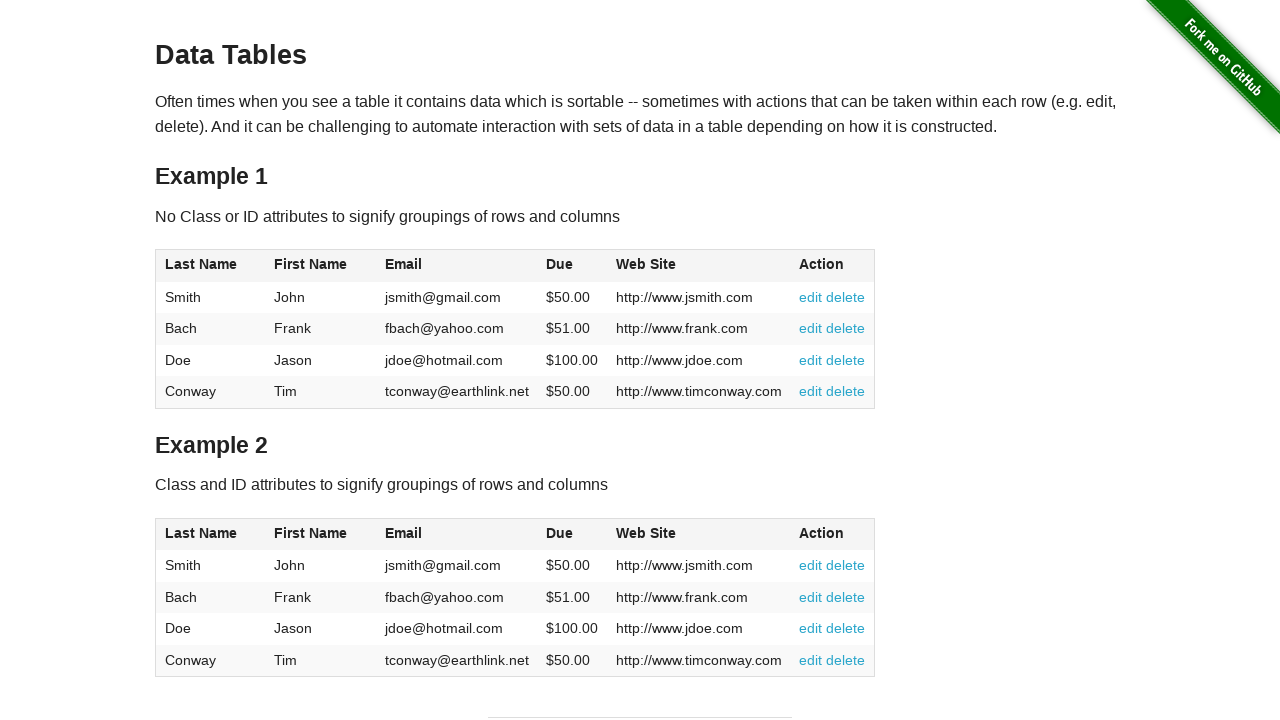

Clicked dues column header to sort table2 at (560, 533) on #table2 thead .dues
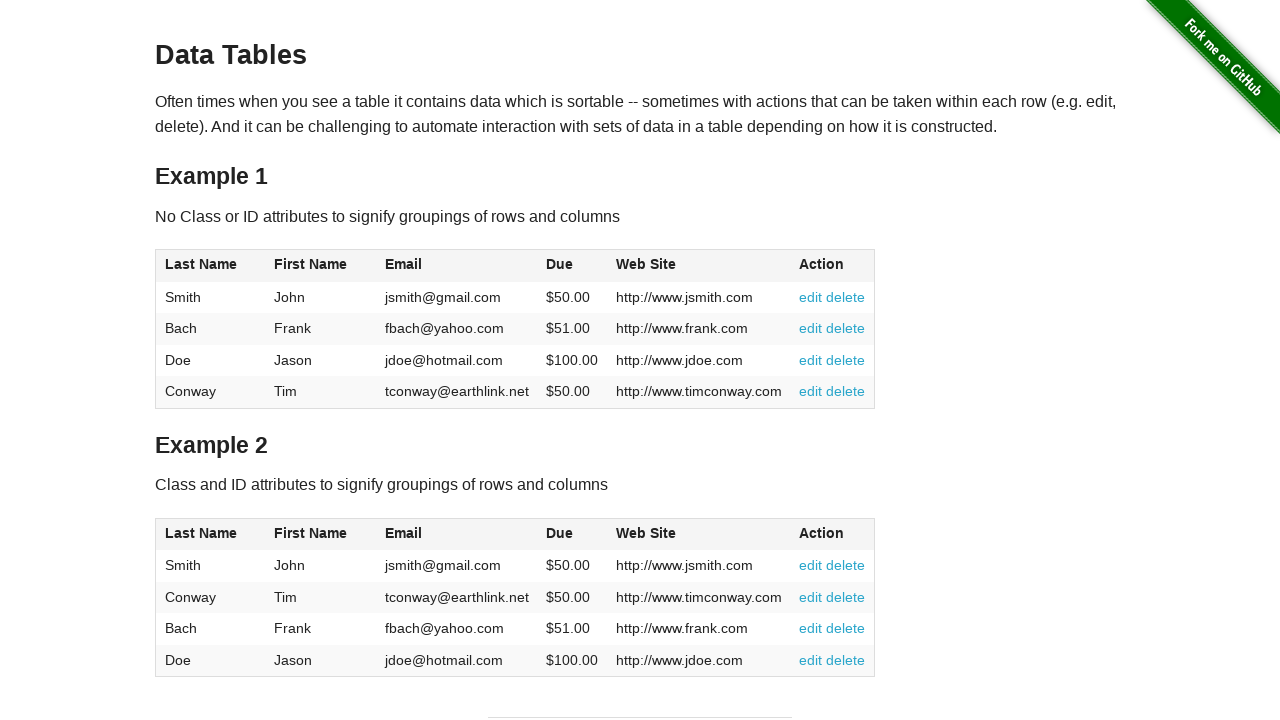

Table2 dues column loaded
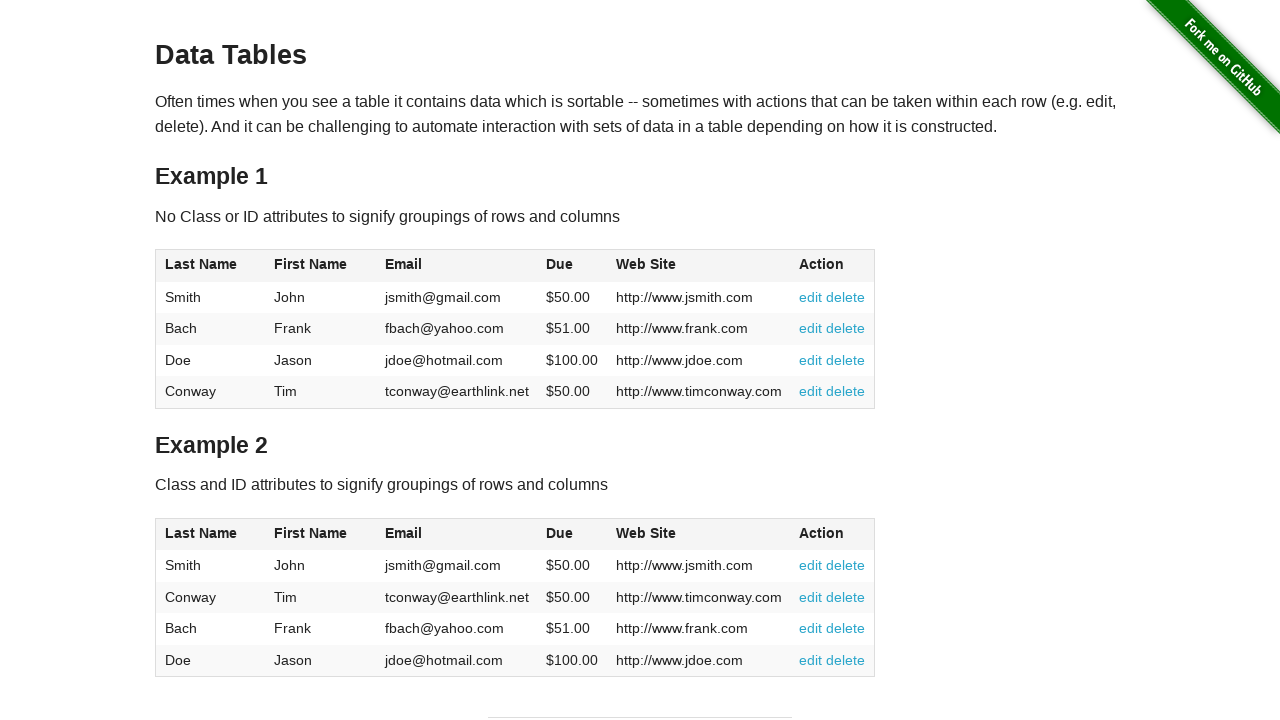

Retrieved all dues column elements from table2
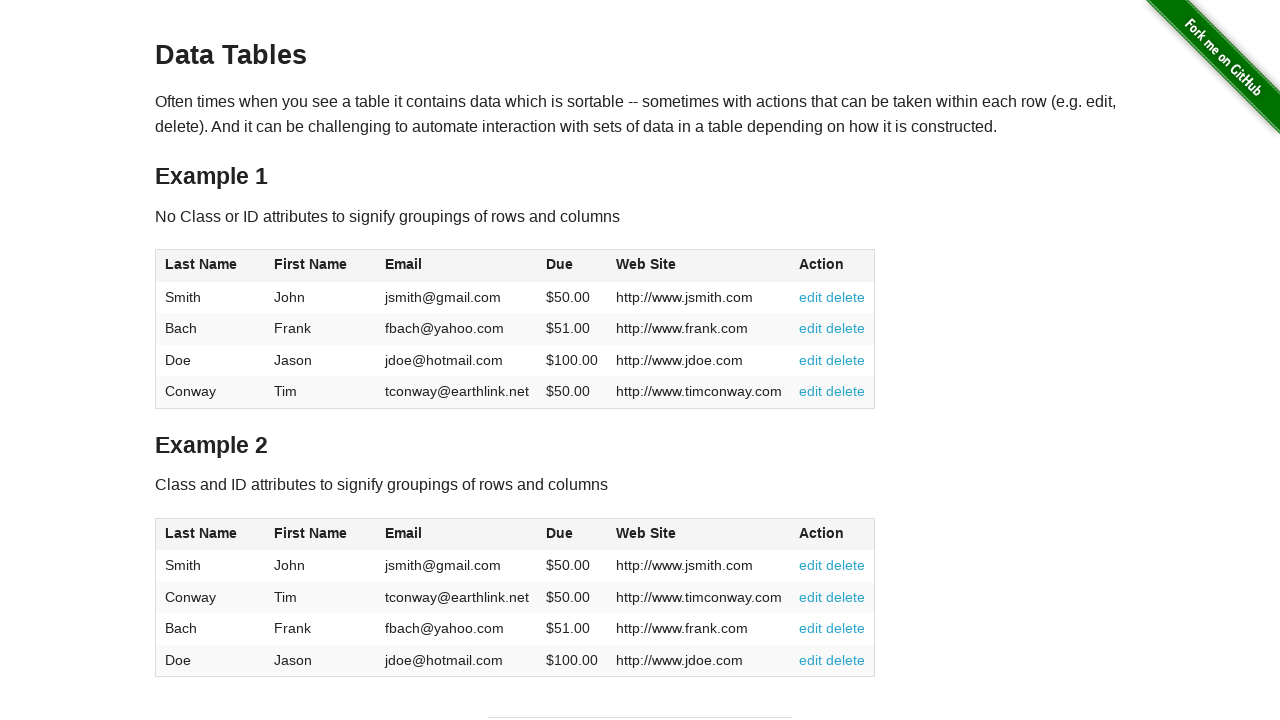

Extracted and formatted all dues values as floats
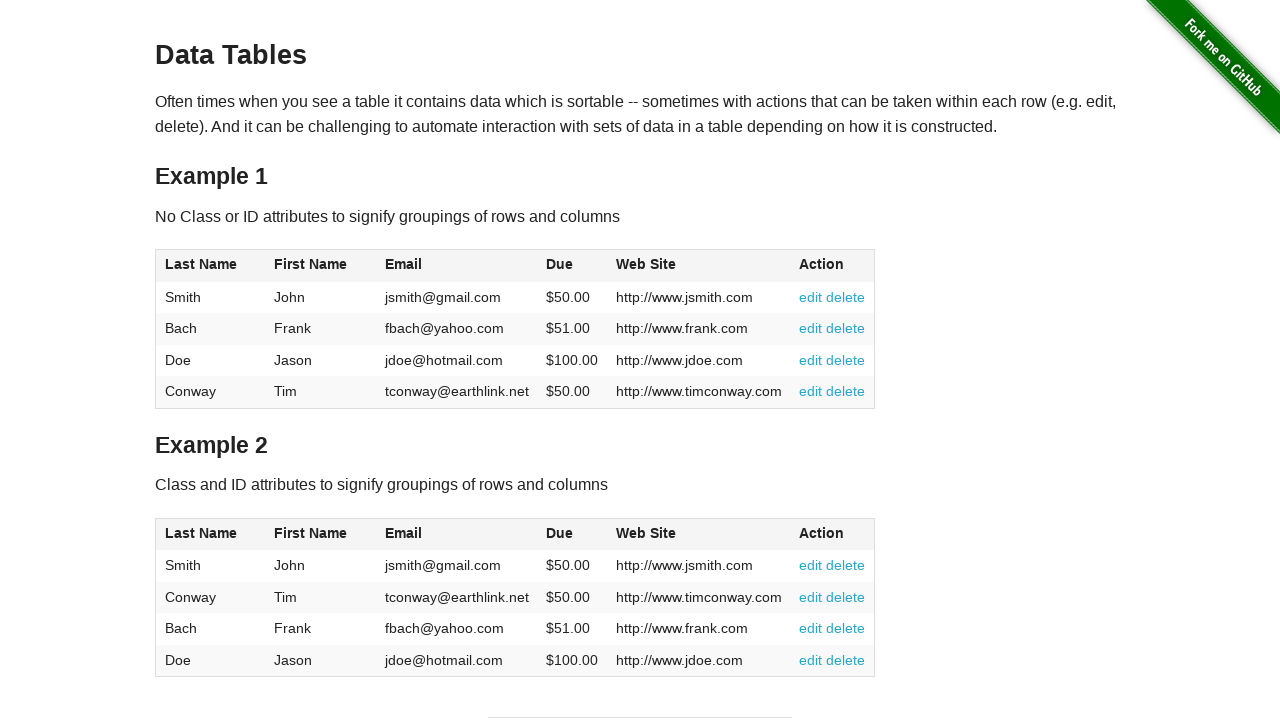

Verified dues column is sorted in ascending order
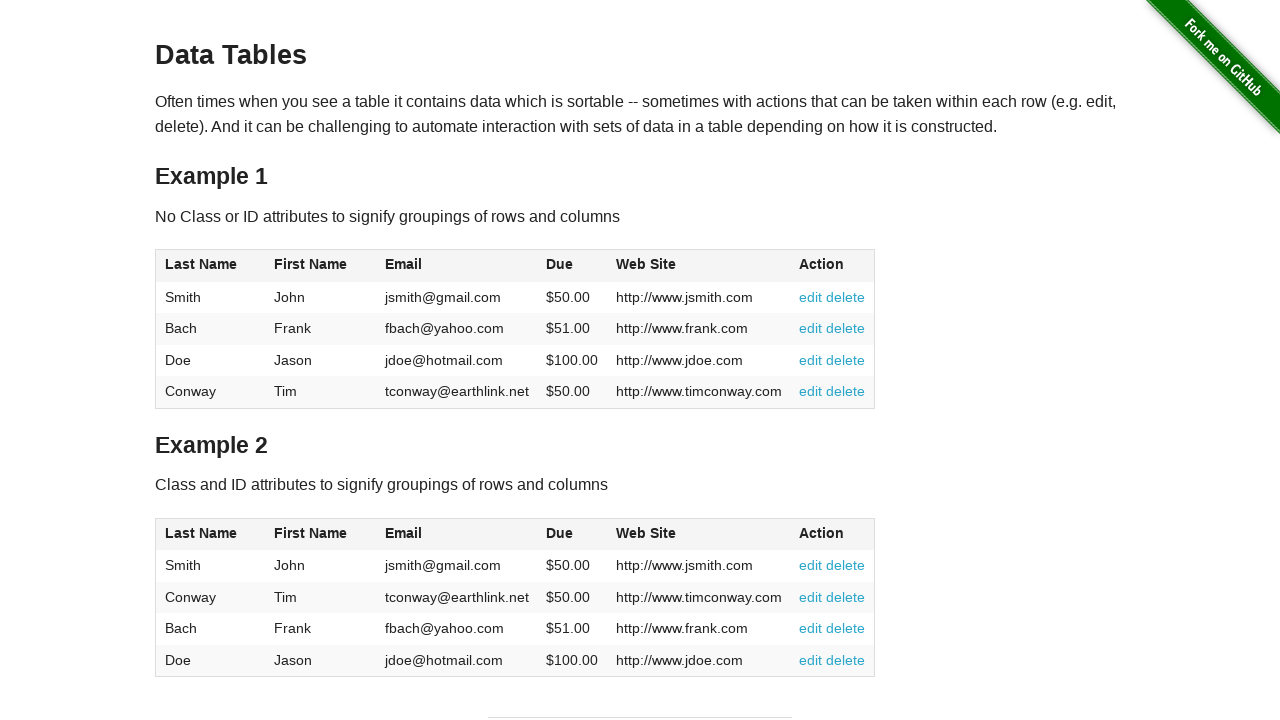

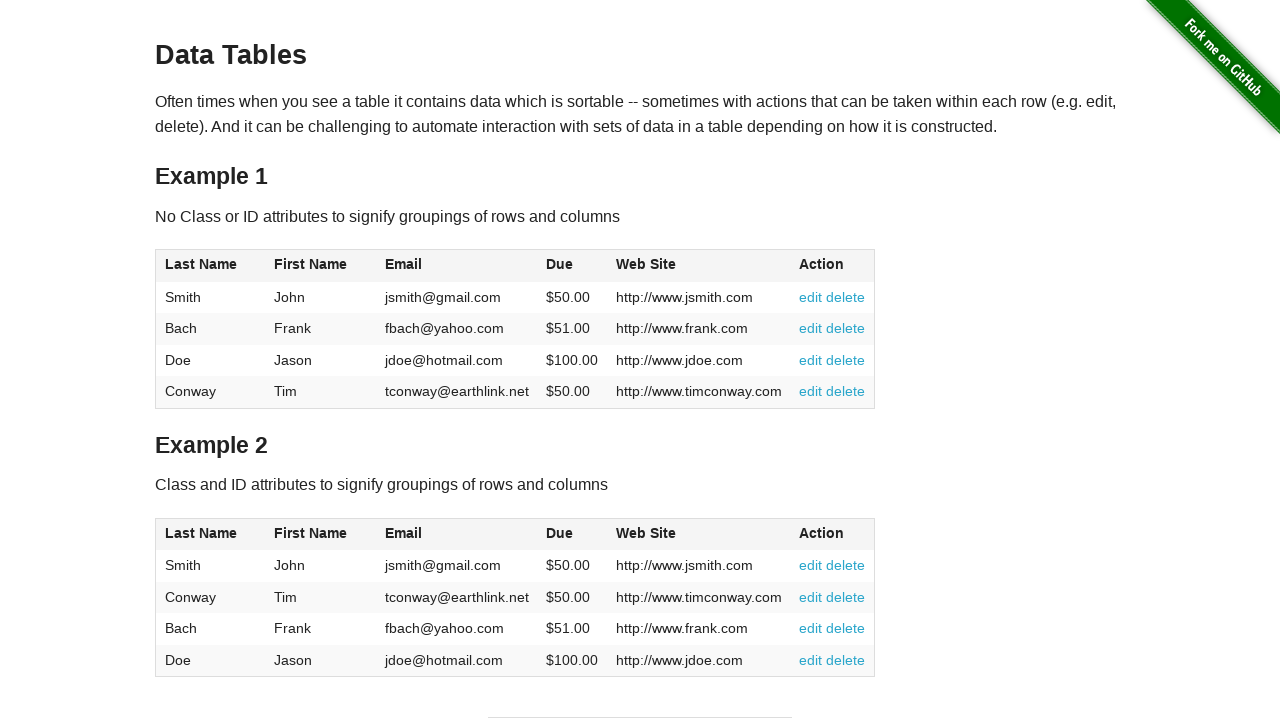